Tests dynamic input field enabling by clicking a button and verifying the input becomes enabled with a confirmation message

Starting URL: http://the-internet.herokuapp.com/dynamic_controls

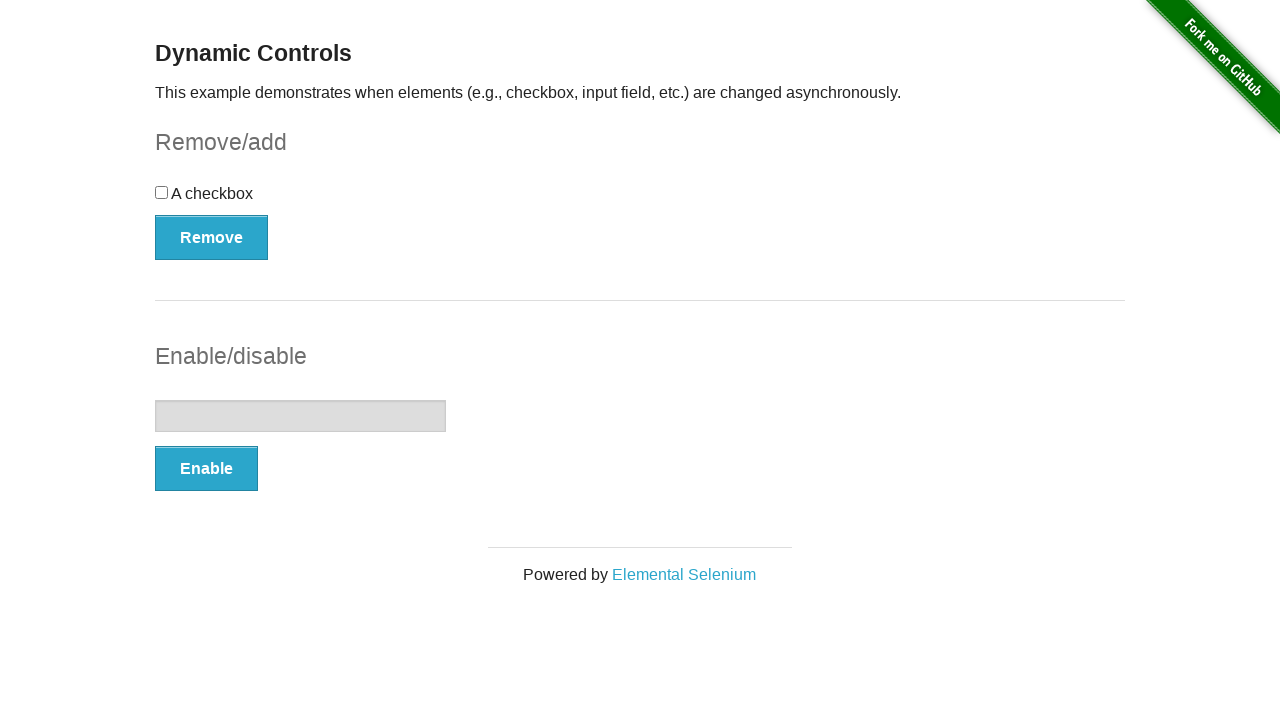

Input field is visible and present
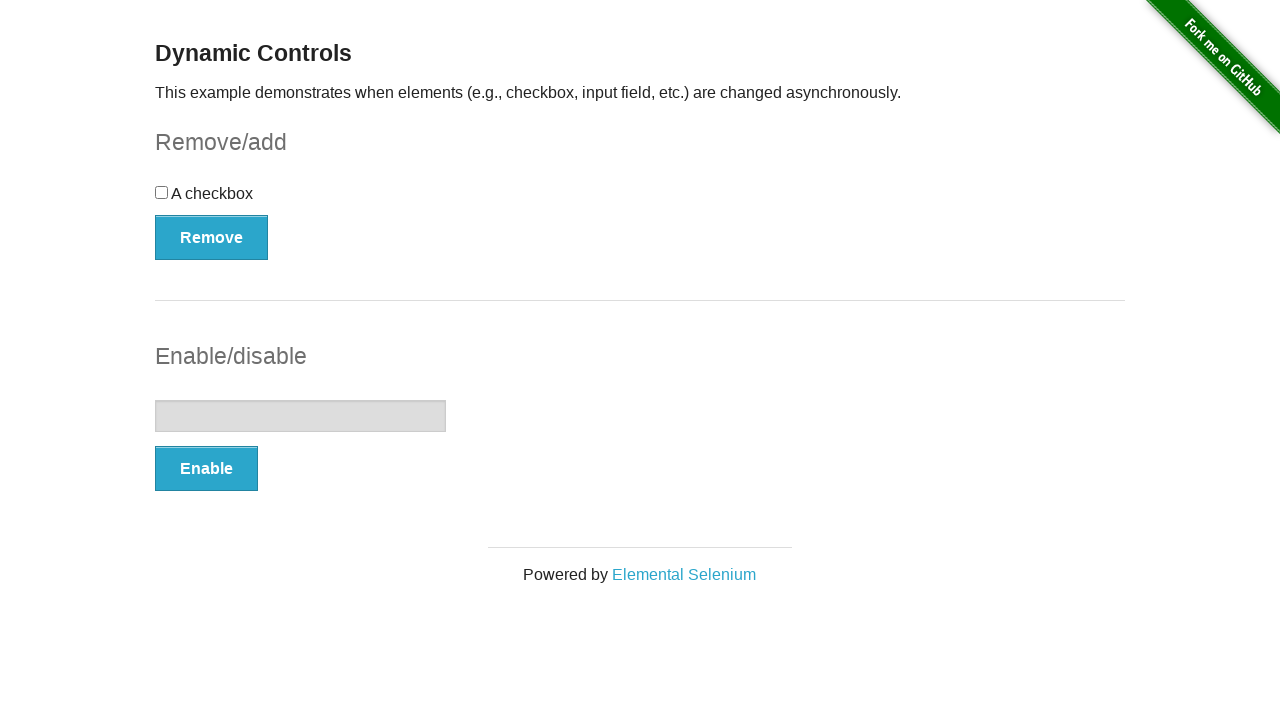

Clicked the Enable button to enable input field at (206, 469) on [onclick='swapInput()']
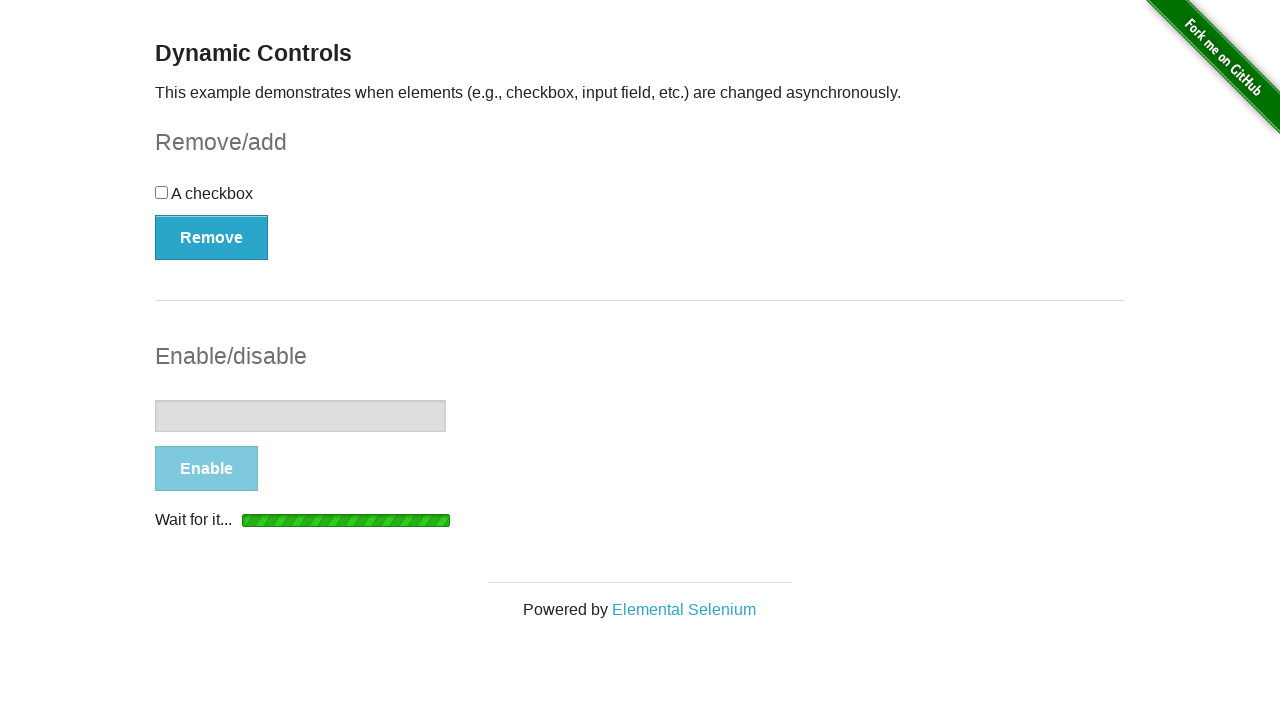

Confirmation message 'It's enabled!' appeared
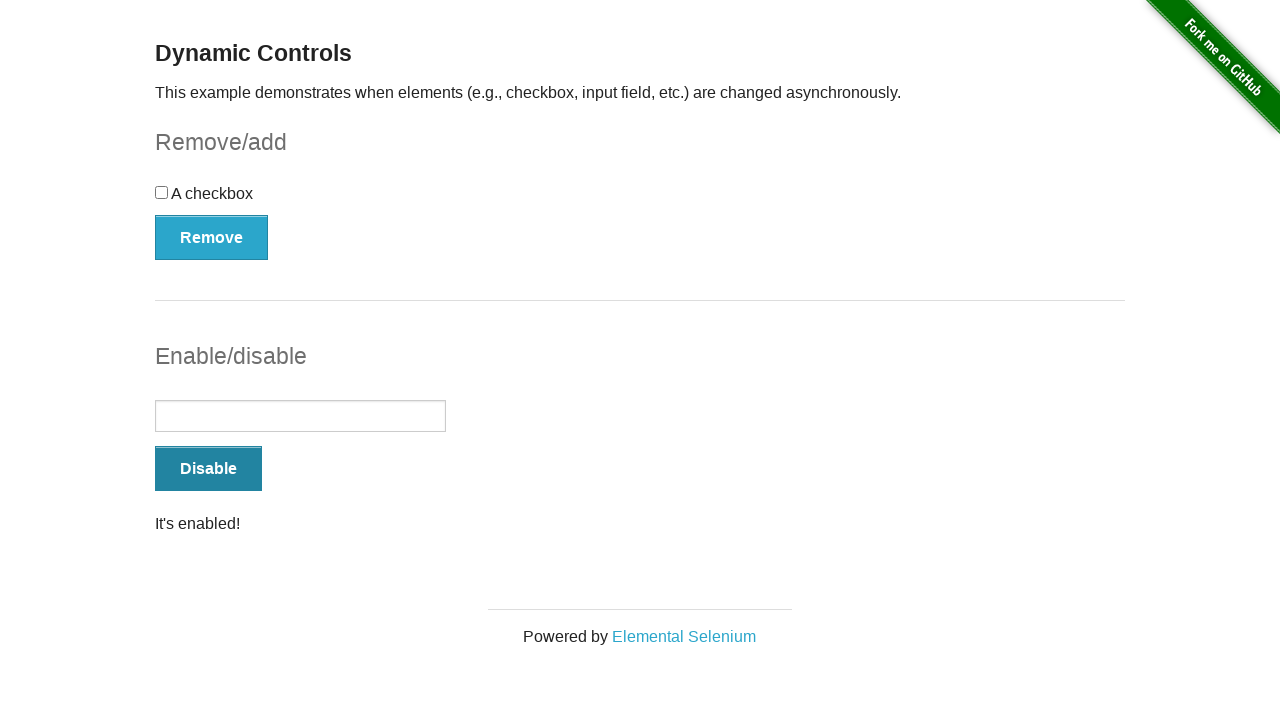

Input field is now enabled and ready for interaction
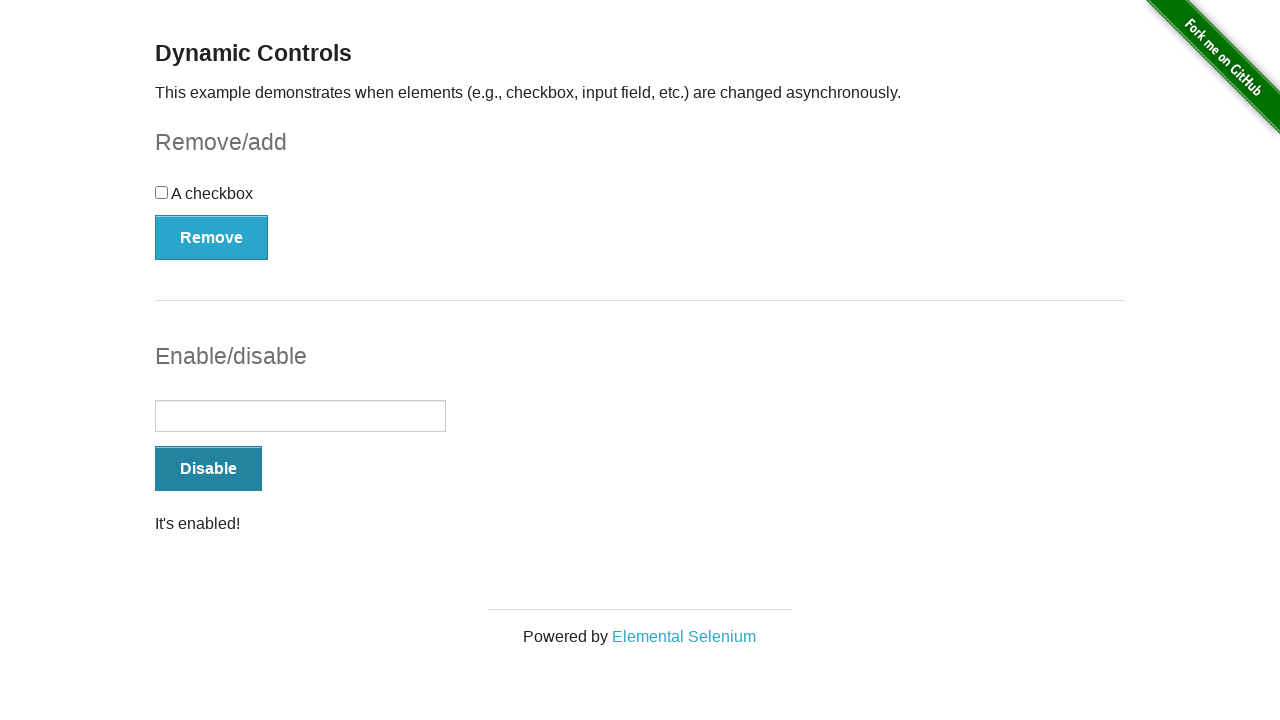

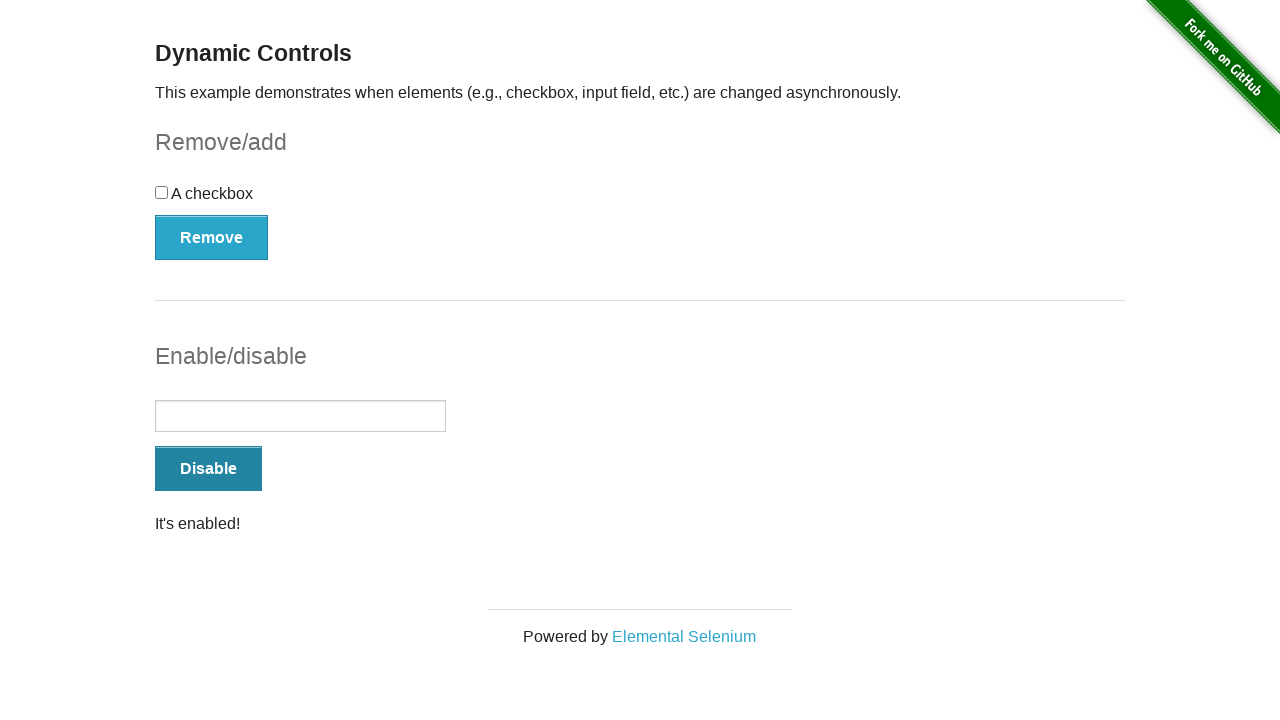